Navigates to Python.org homepage and verifies the upcoming events section is displayed with event times and names

Starting URL: https://www.python.org/

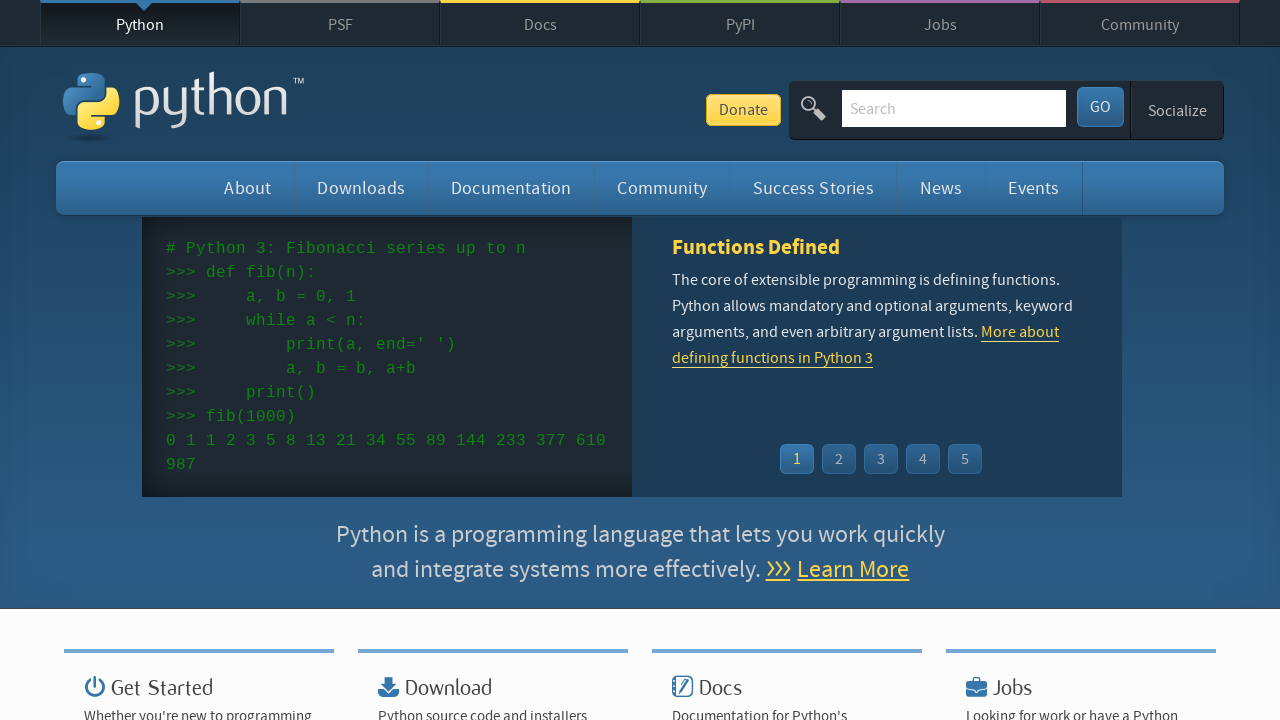

Navigated to Python.org homepage
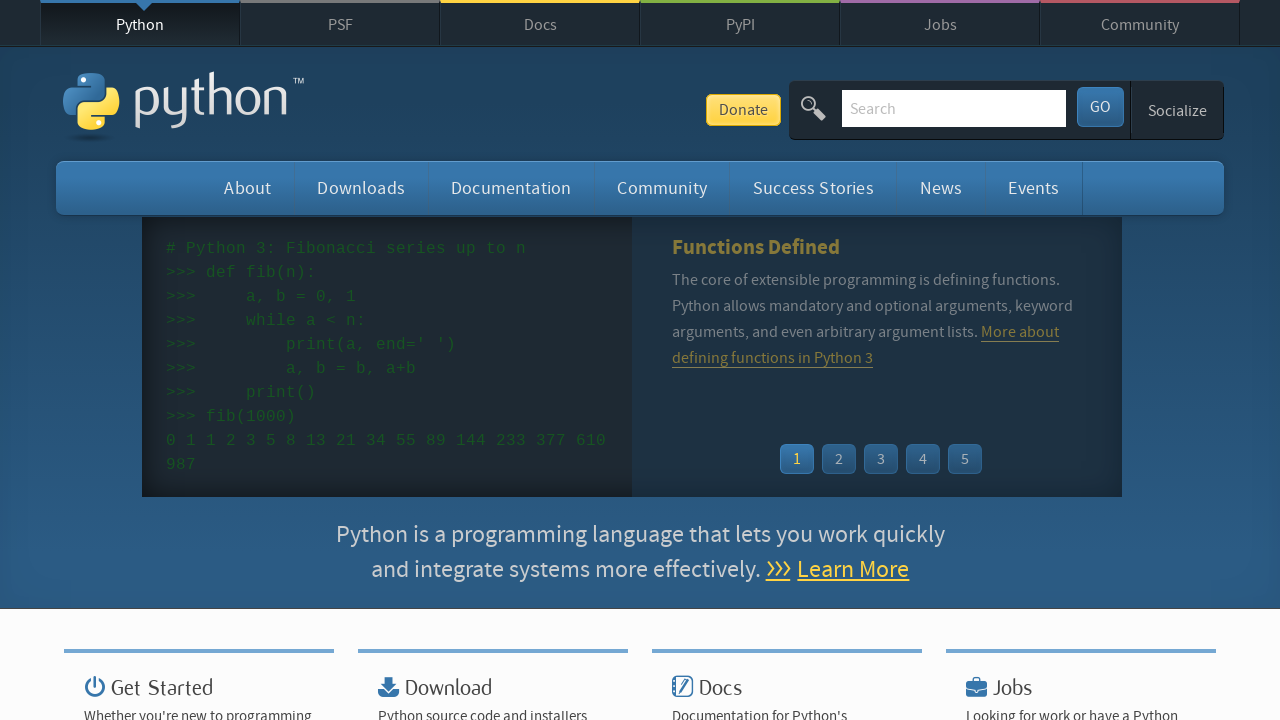

Upcoming events section loaded
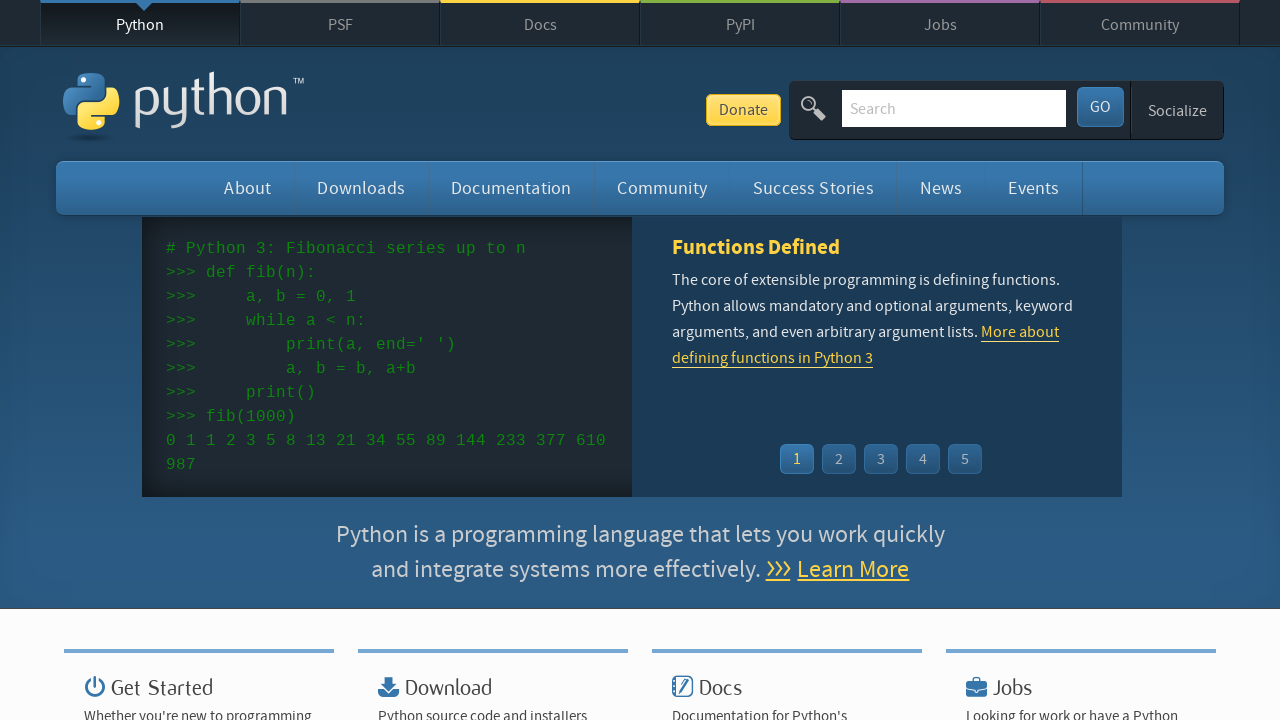

Event 1 time element is present
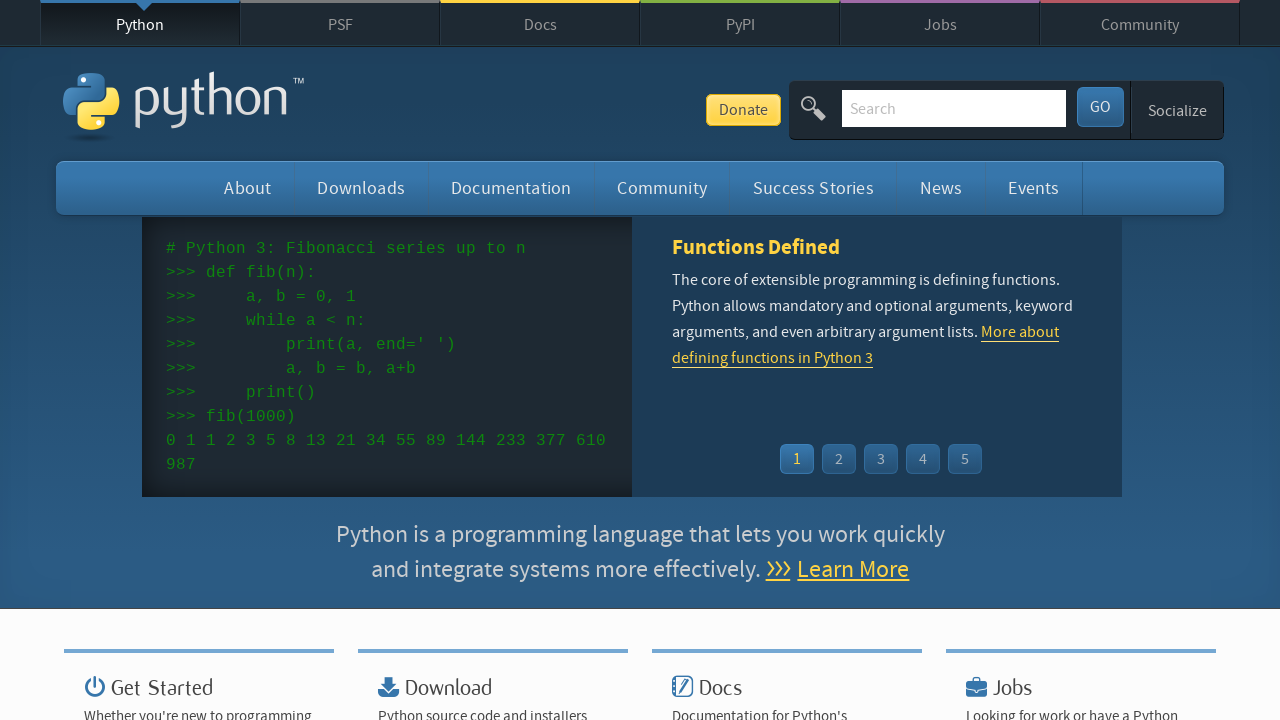

Event 1 name link element is present
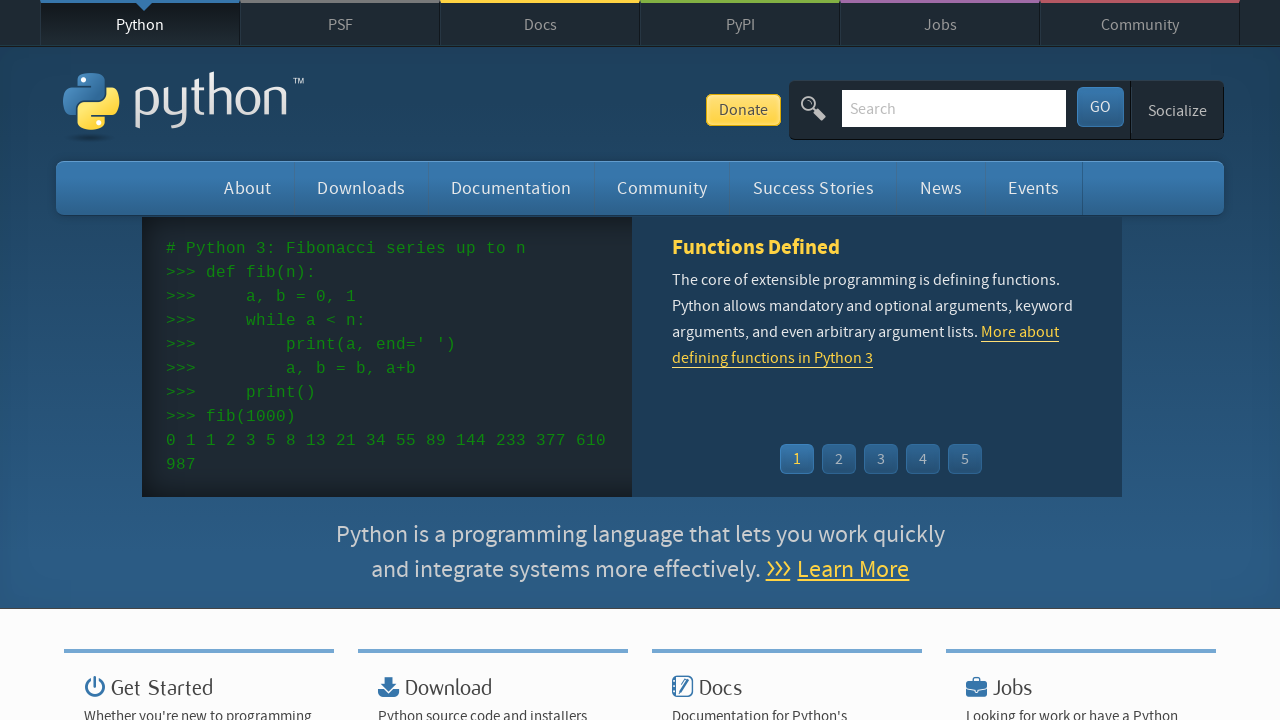

Event 2 time element is present
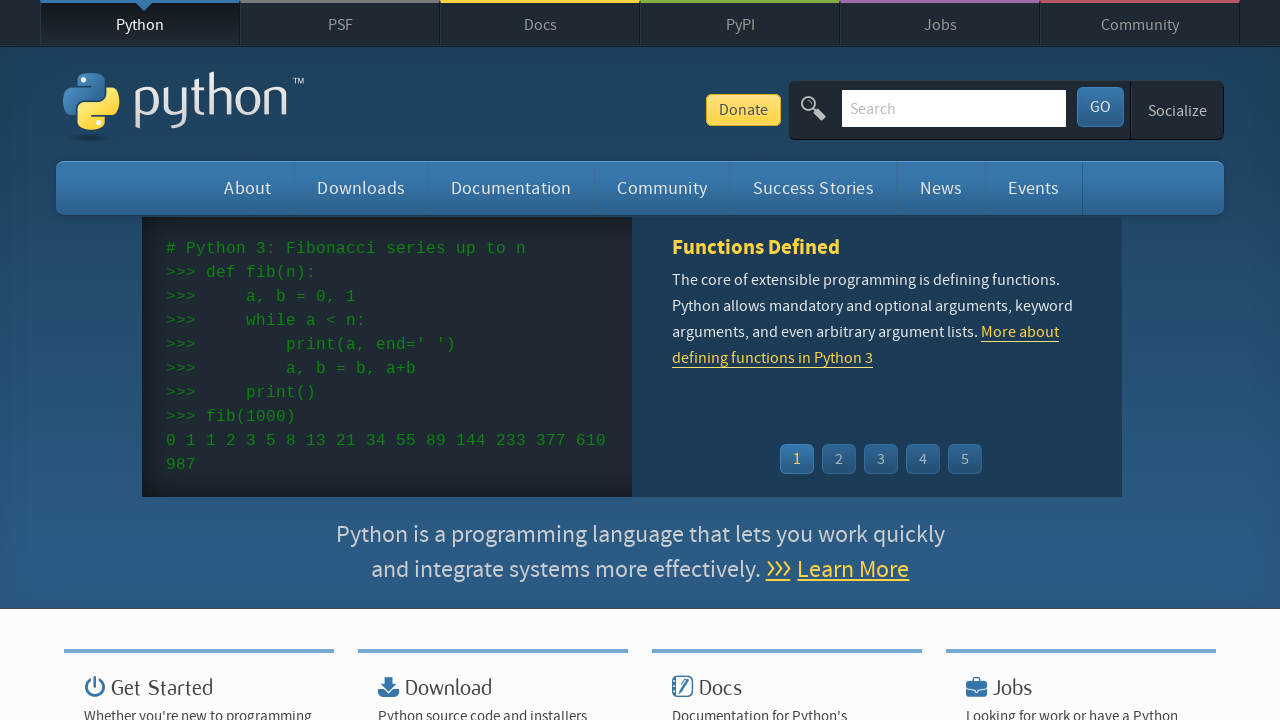

Event 2 name link element is present
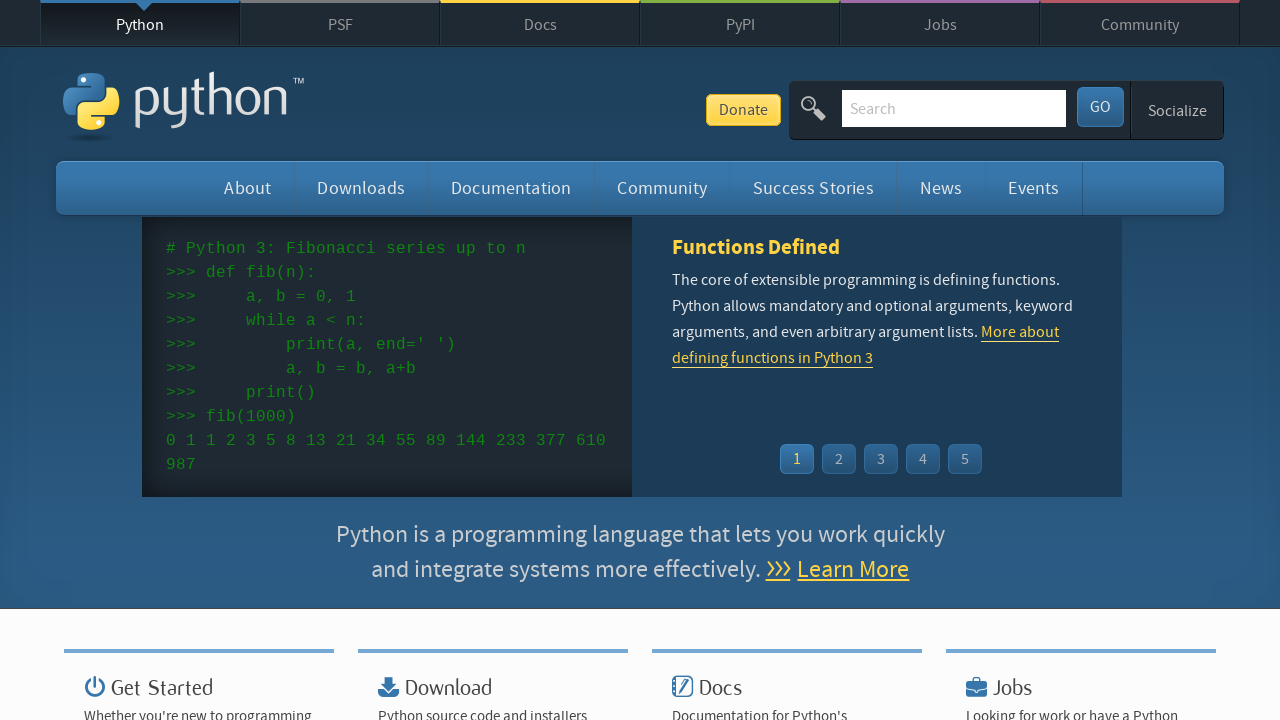

Event 3 time element is present
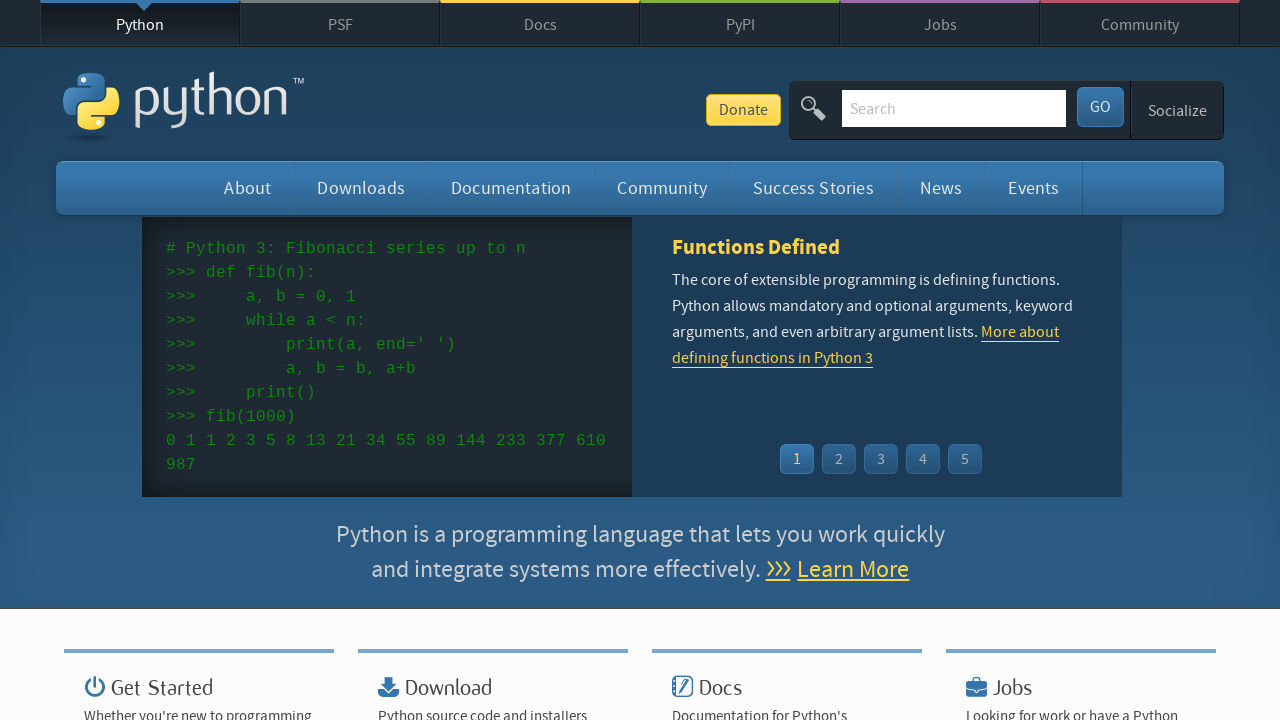

Event 3 name link element is present
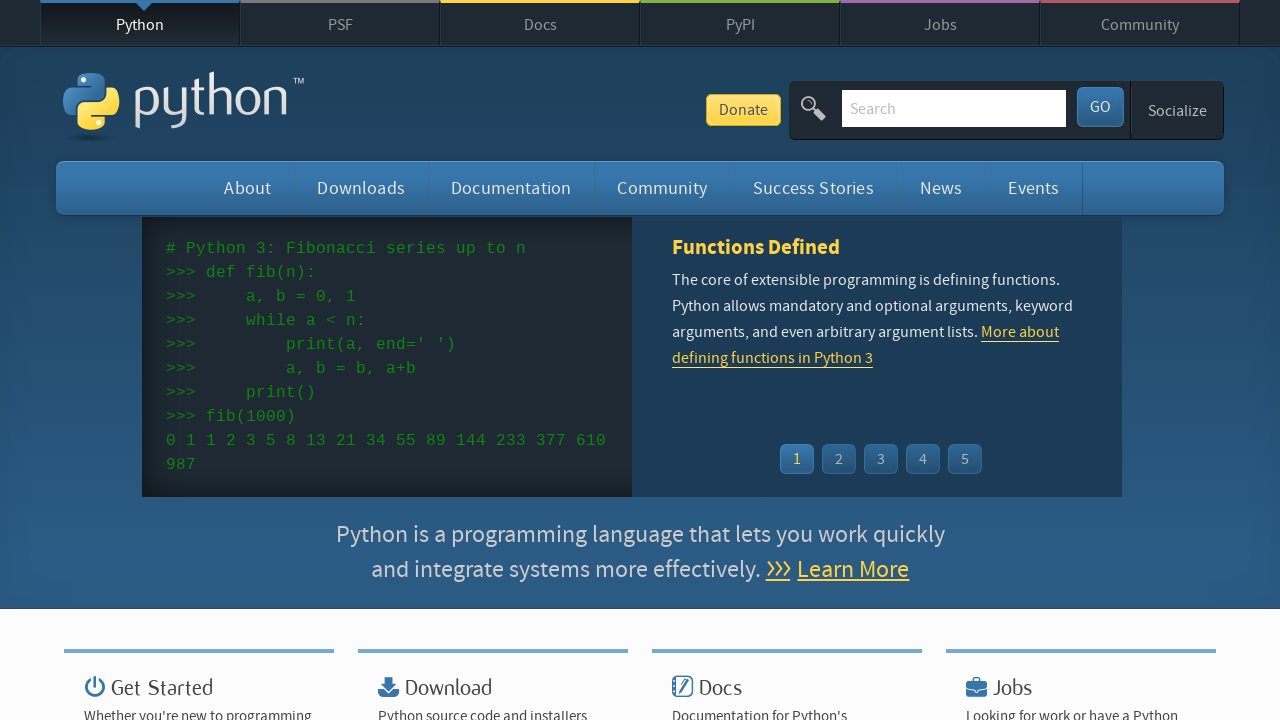

Event 4 time element is present
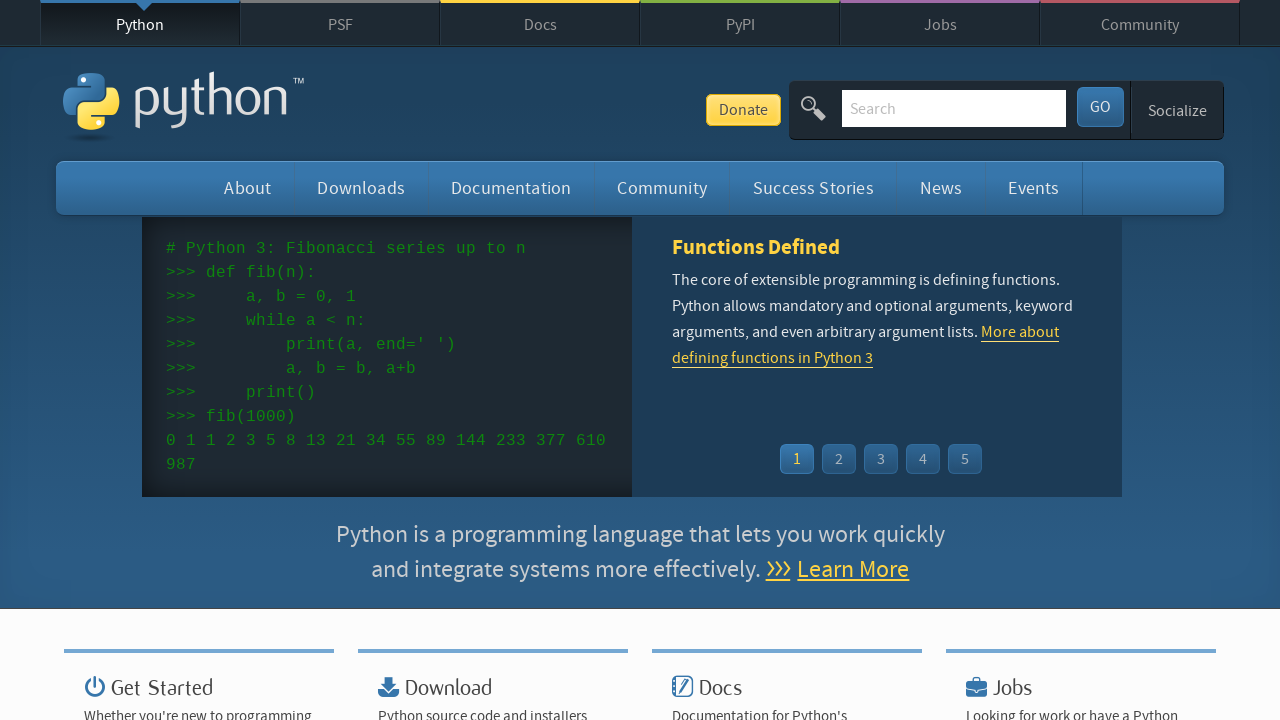

Event 4 name link element is present
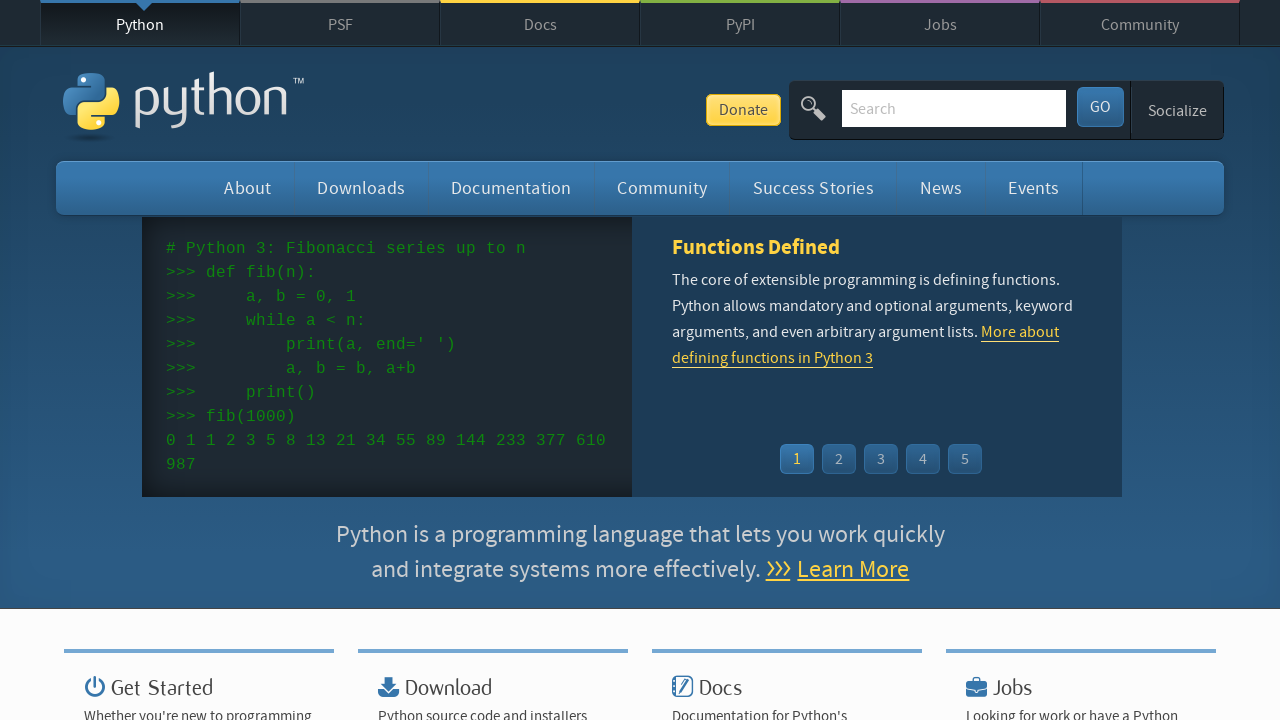

Event 5 time element is present
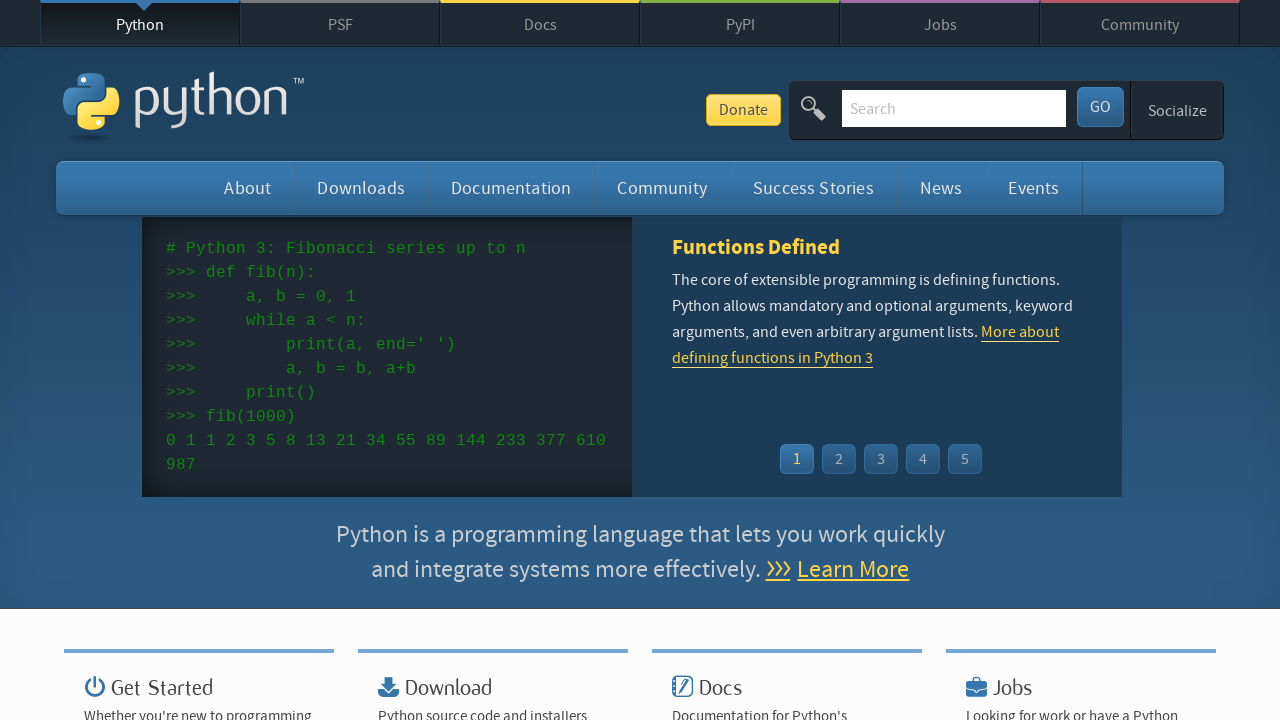

Event 5 name link element is present
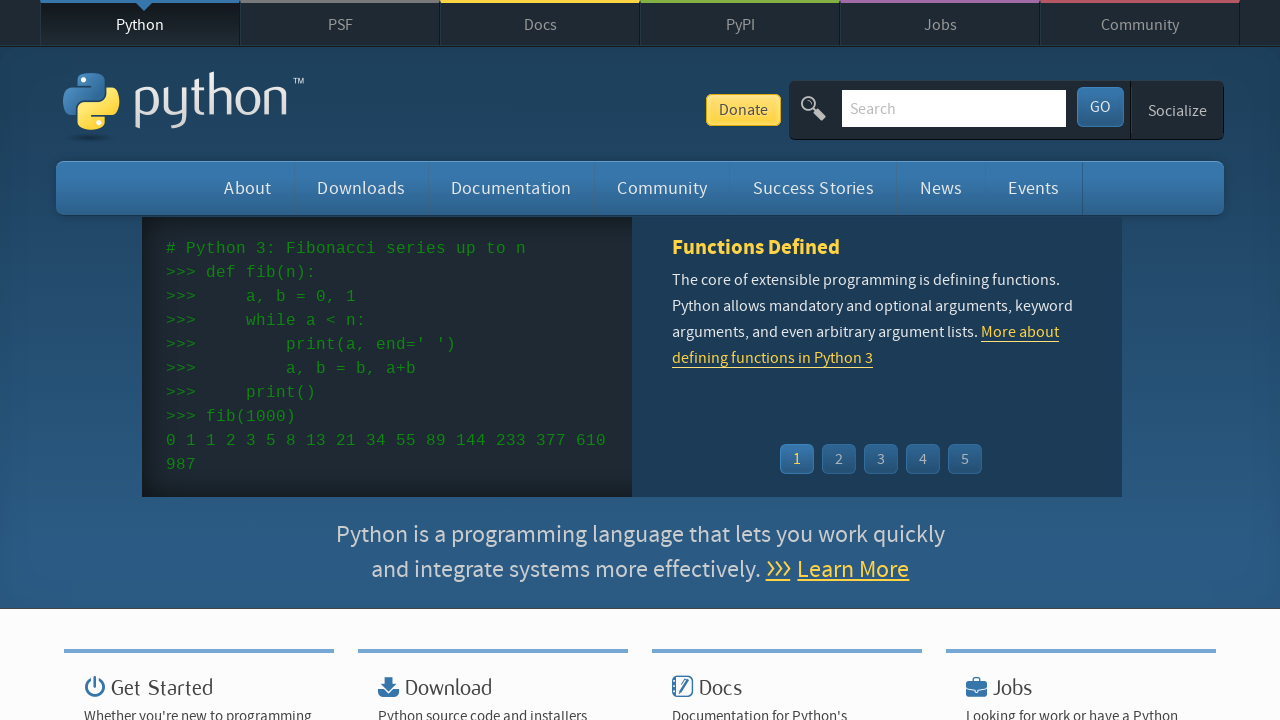

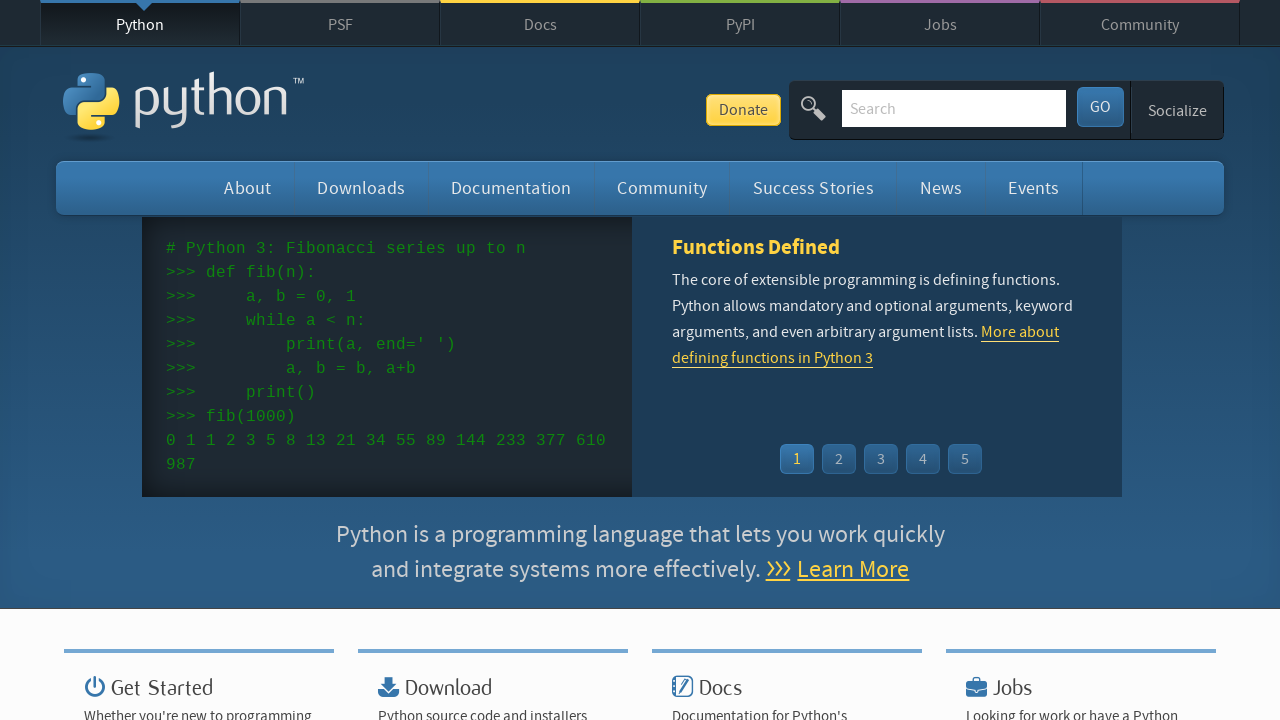